Tests JavaScript prompt alert functionality by clicking a button to trigger a prompt, entering a name, accepting the alert, and verifying the result text is displayed.

Starting URL: http://demo.automationtesting.in/Alerts.html

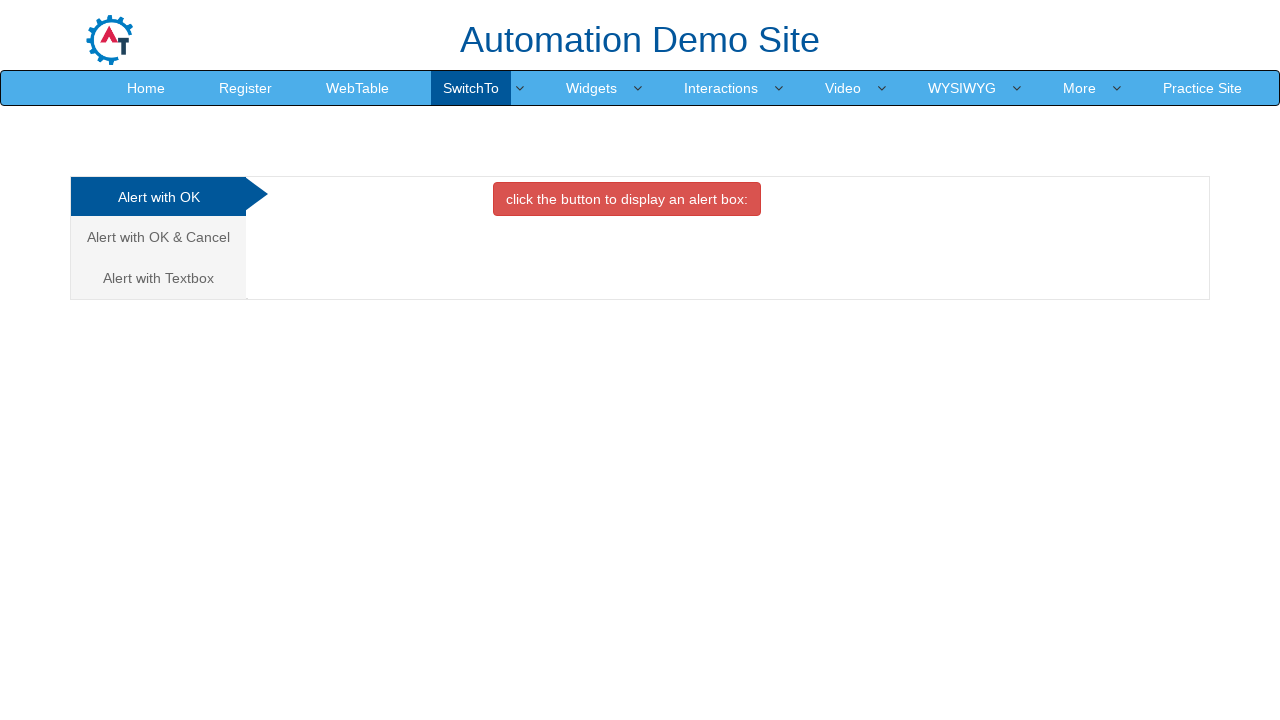

Clicked the third analytics link for Alert with Text Box tab at (158, 278) on (//a[@class='analystic'])[3]
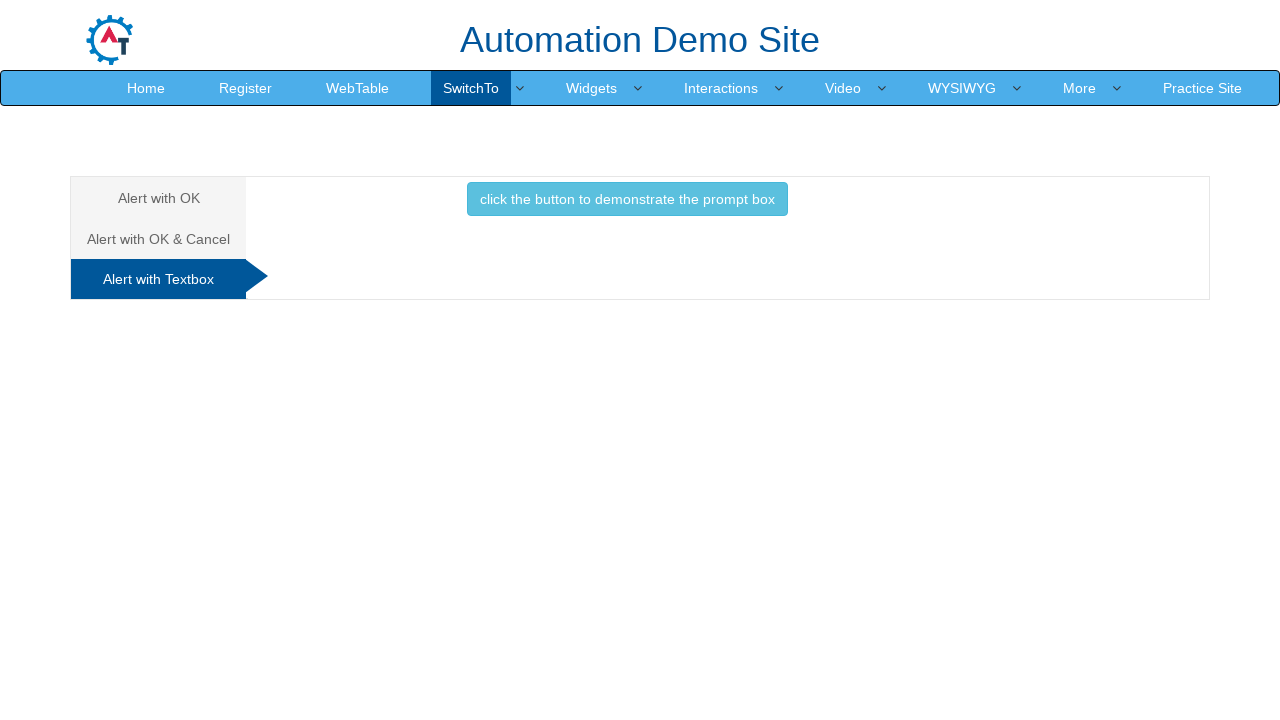

Clicked button to trigger initial prompt alert at (627, 199) on button.btn.btn-info
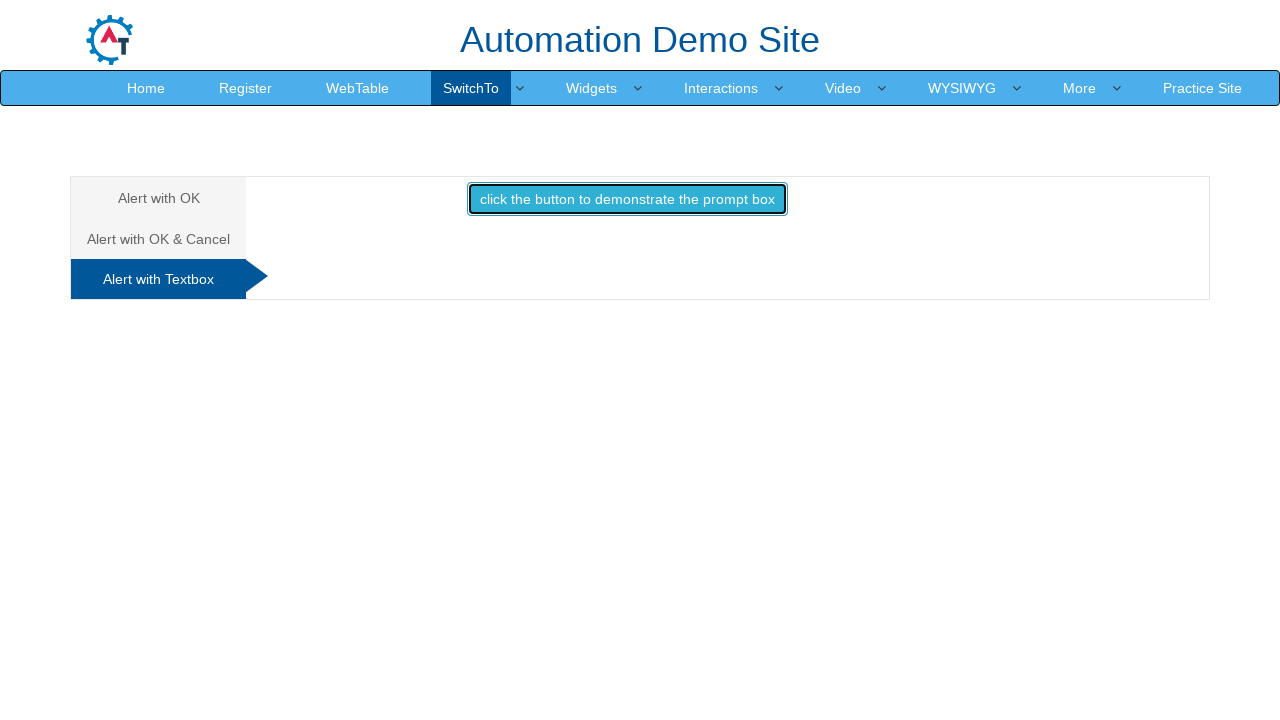

Set up dialog handler to accept prompt with text 'parthasarathi'
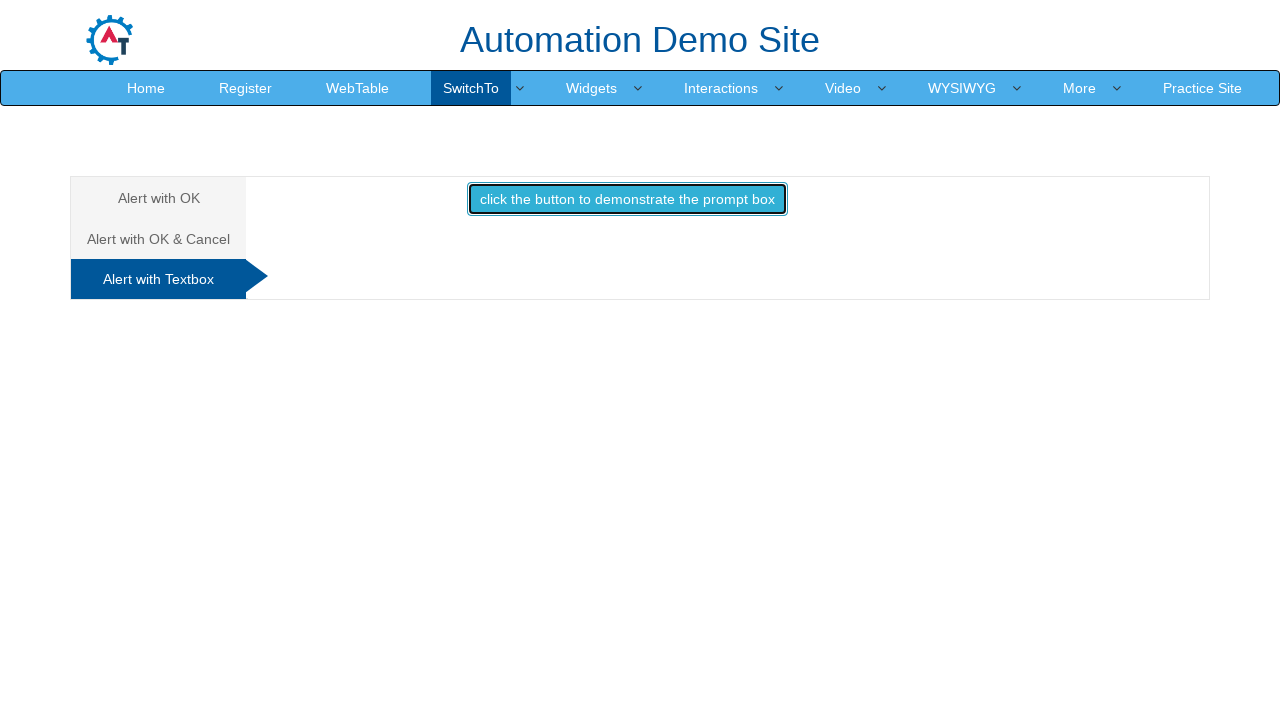

Re-clicked button to trigger prompt alert with dialog handler ready at (627, 199) on button.btn.btn-info
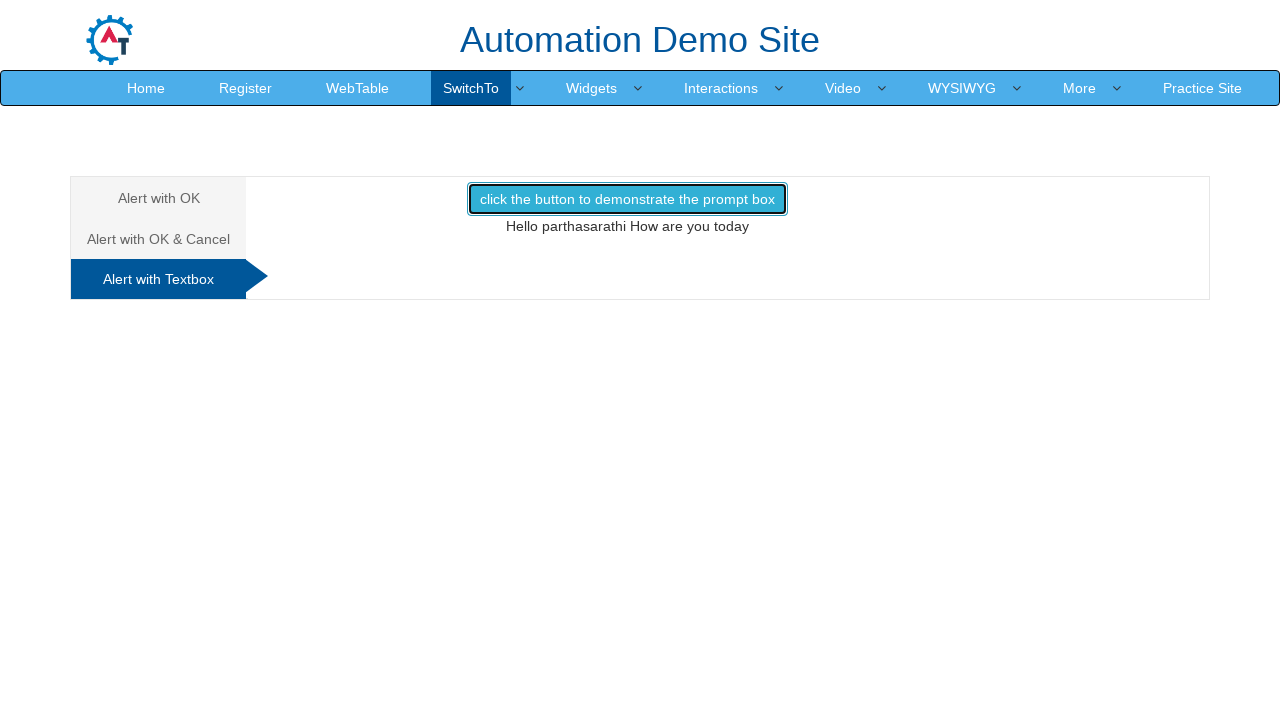

Result text element appeared, verifying prompt was accepted with entered name
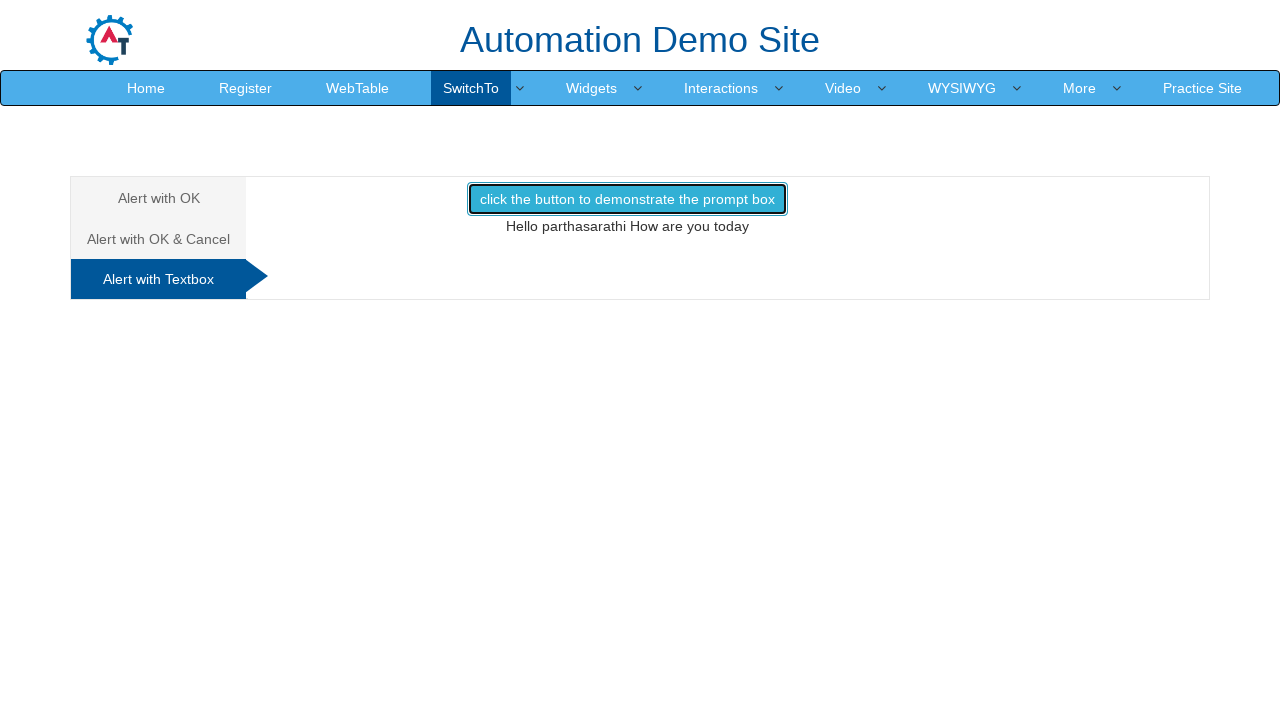

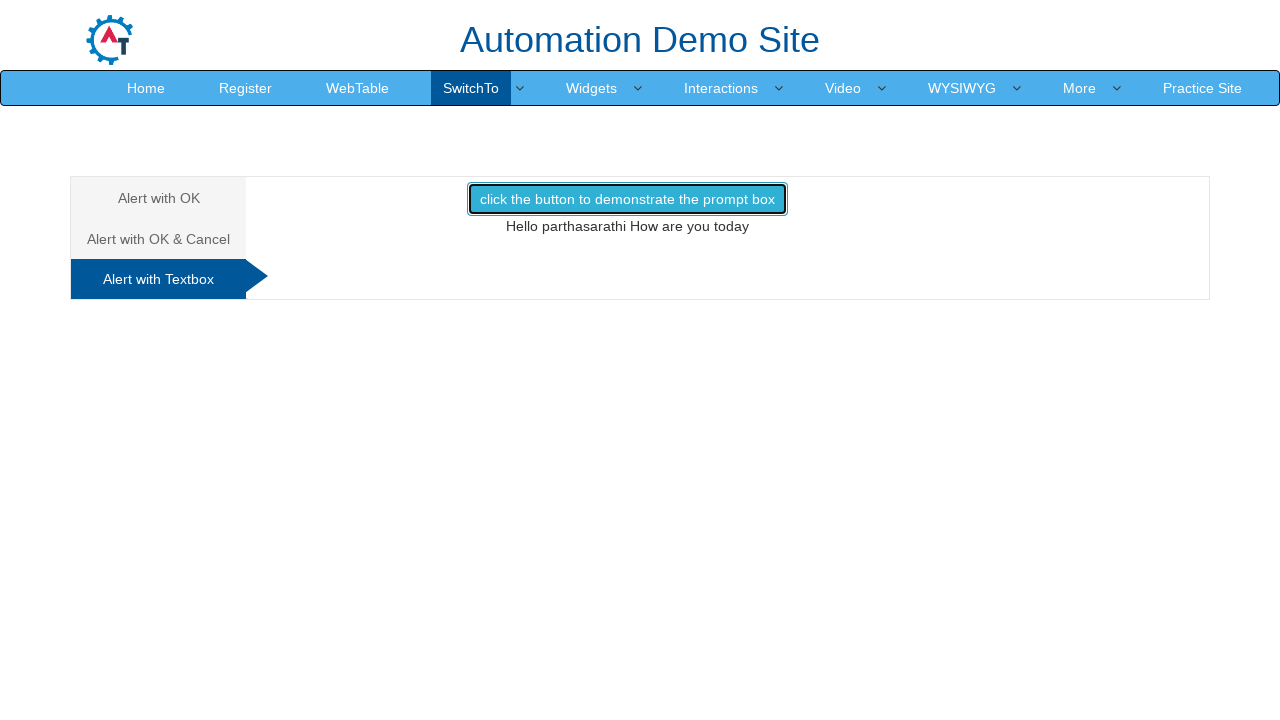